Tests radio button selection, checkbox operations, and multiple alert handling including prompt and confirmation dialogs

Starting URL: https://omayo.blogspot.in/

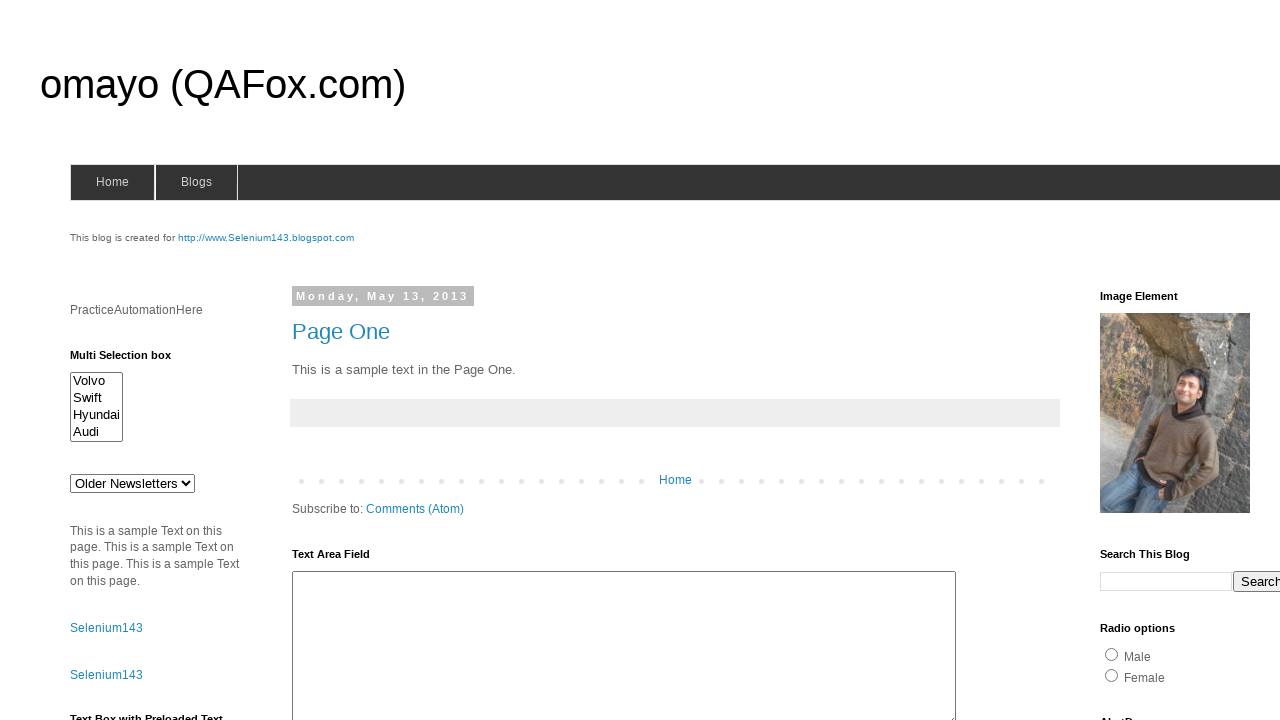

Clicked gender radio button at (1154, 361) on (//div[contains(@class,'widget HTML')]//descendant :: input)[15]
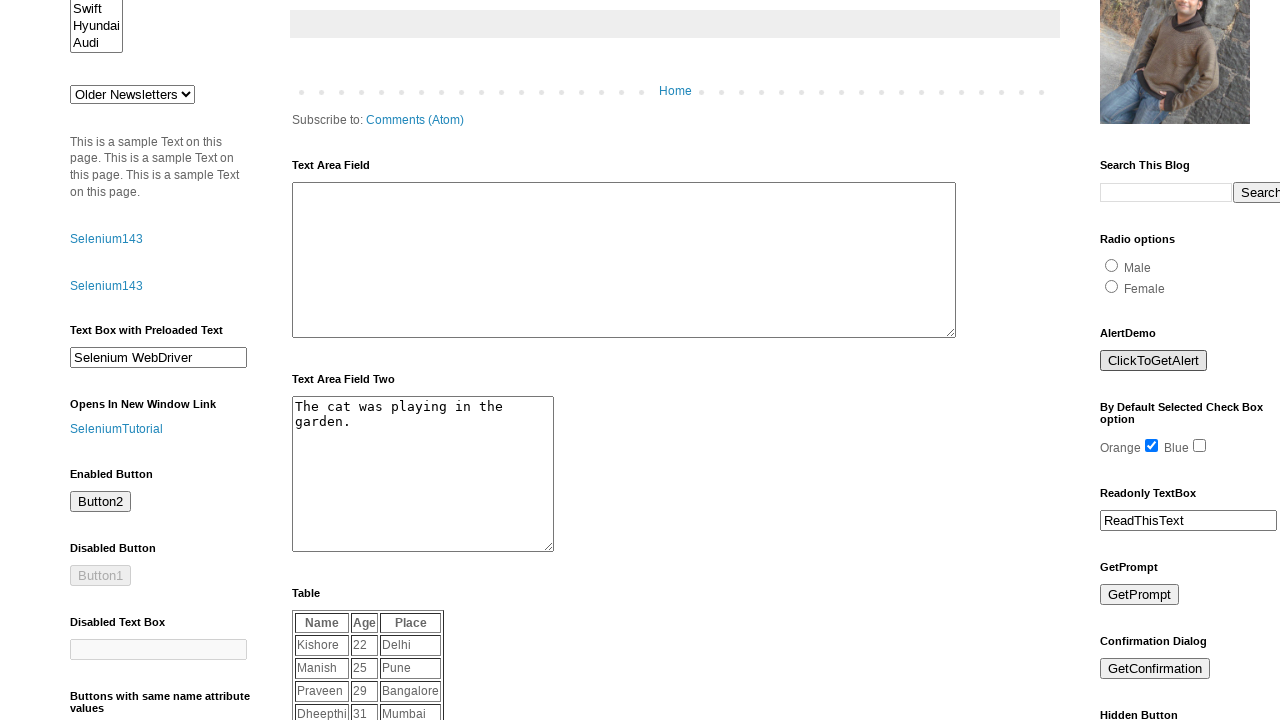

Clicked button to trigger alert and accepted alert dialog at (1154, 361) on xpath=//div[contains(@class,'widget-content')]//descendant :: input [contains(@v
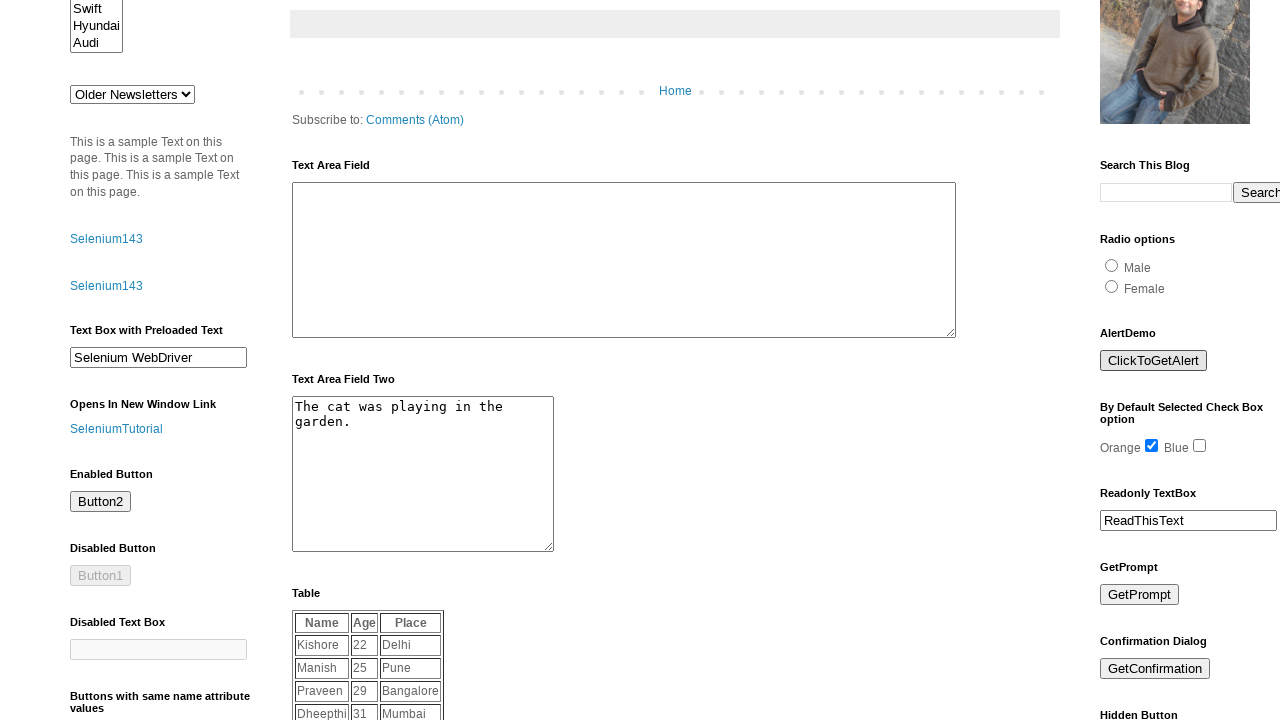

Selected blue checkbox at (1200, 446) on xpath=//input[contains(@value,'blue')]
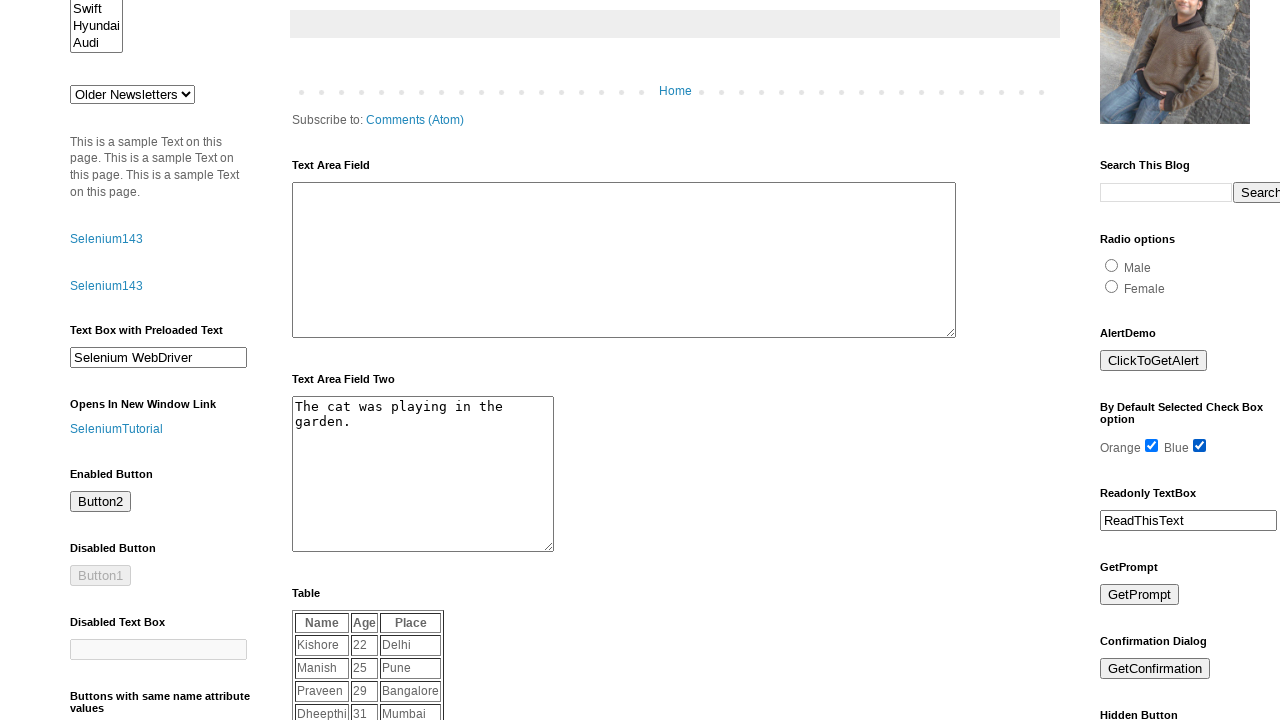

Unselected orange checkbox at (1152, 446) on xpath=//input[contains(@value,'ora')]
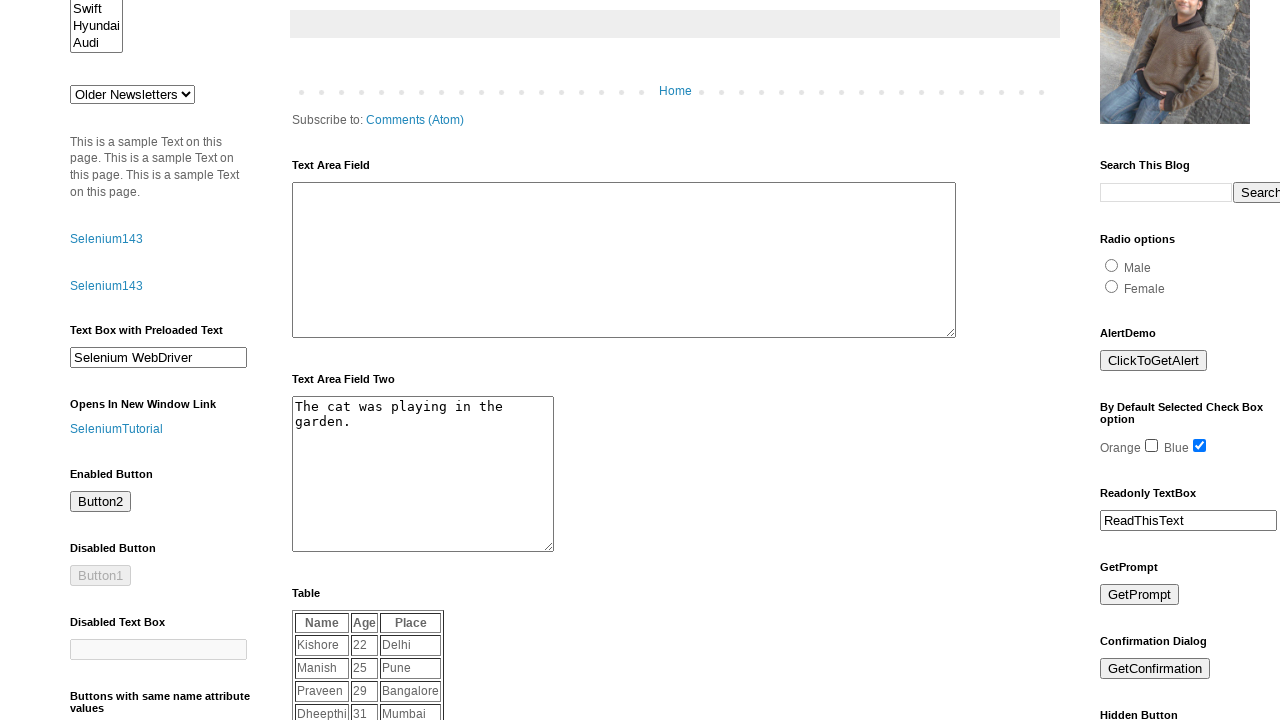

Double-clicked Read button at (1188, 521) on xpath=//input[contains(@value,'Read')]
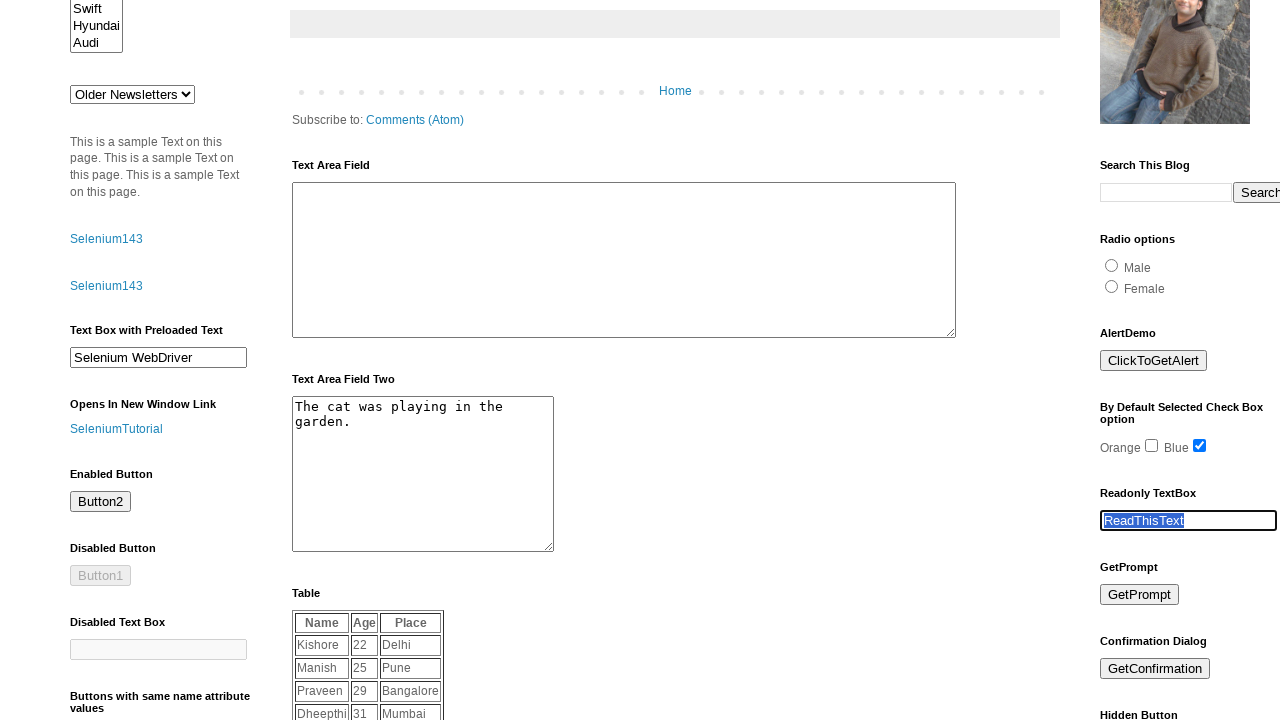

Clicked GetPrompt button and entered 'Muhammad Idrees' in prompt dialog at (1140, 595) on xpath=//input[contains(@value,'GetPrompt')]
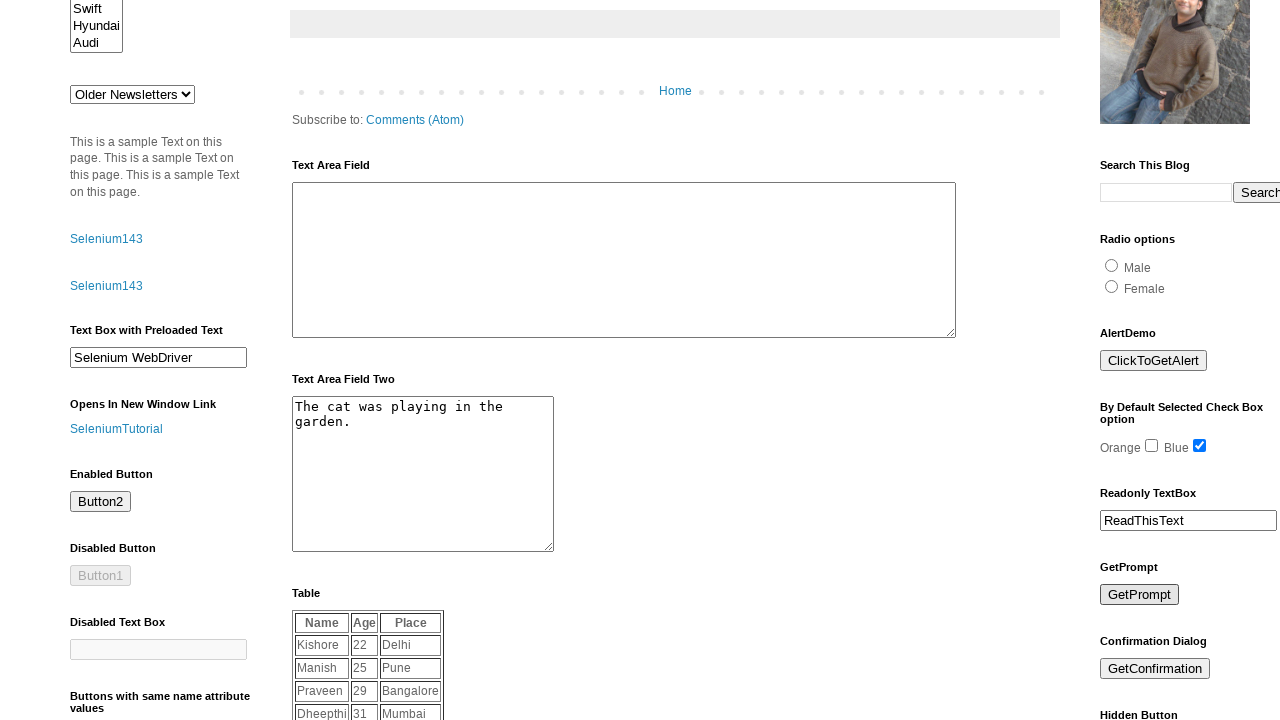

Clicked GetConfirm button and accepted confirmation dialog at (1155, 669) on xpath=//input[contains(@value,'GetConfirm')]
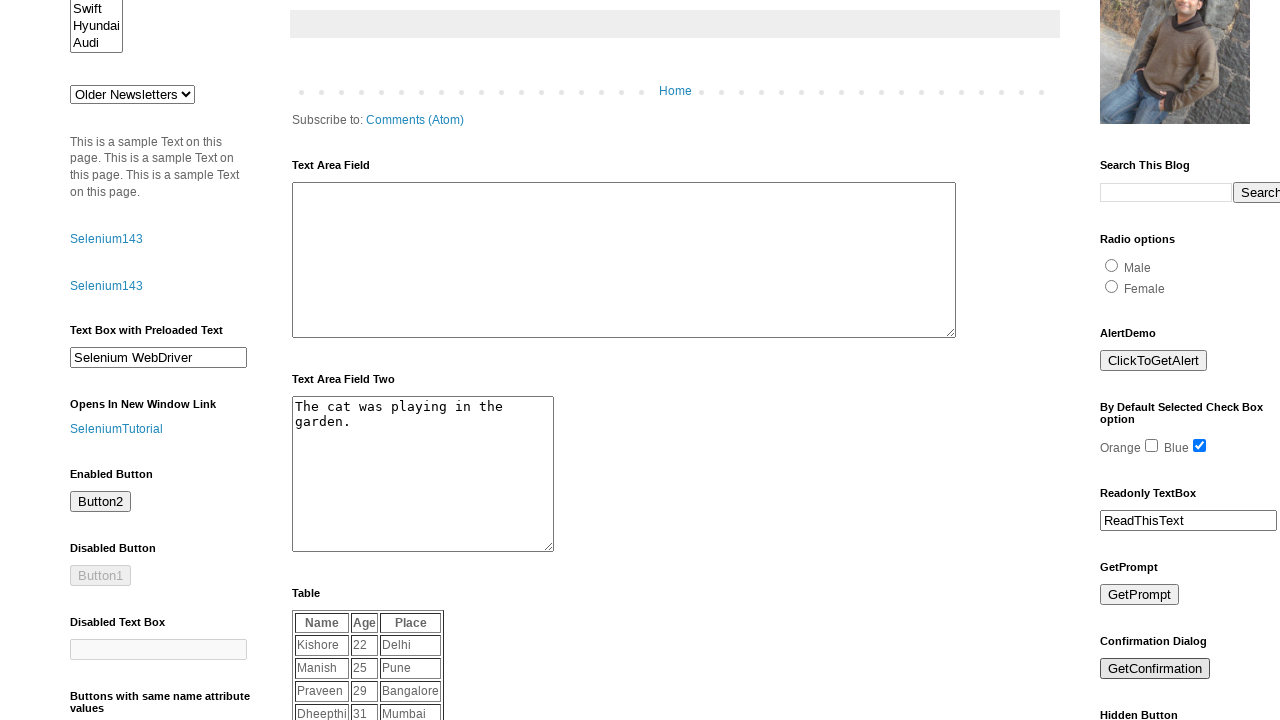

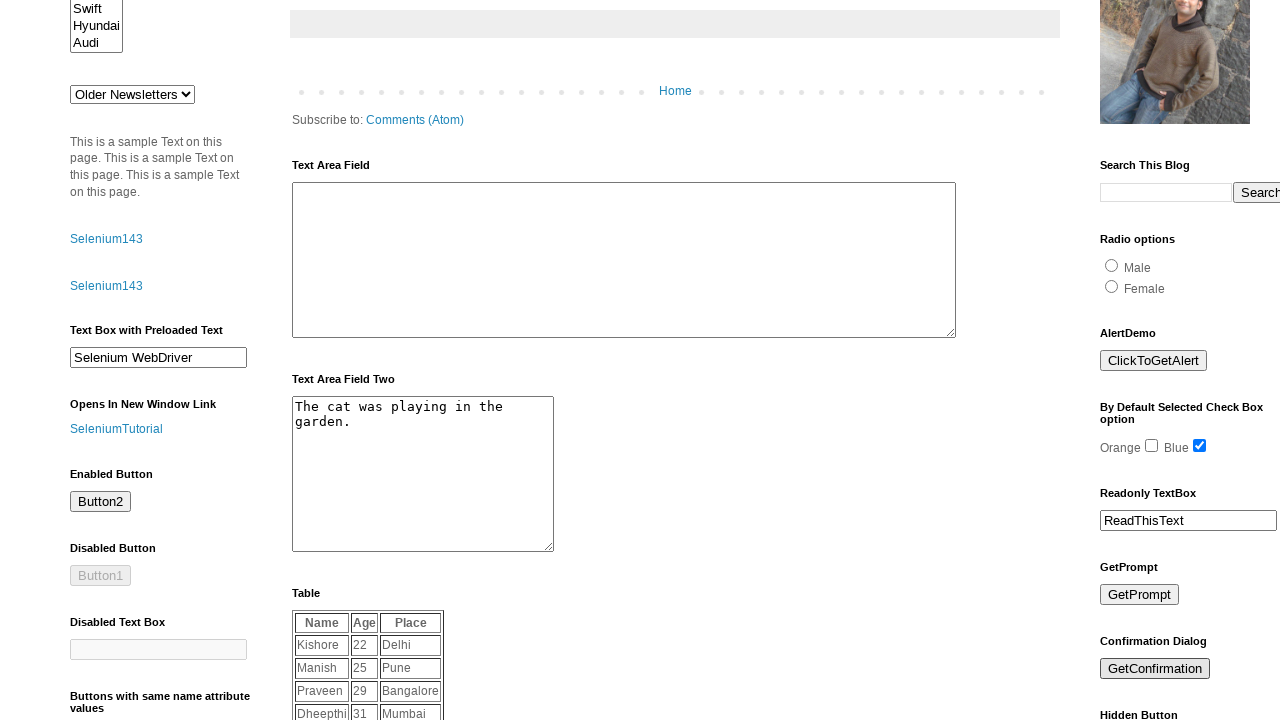